Tests that clicking the "Click Here" link opens a new browser window, verifying that two windows are open after the click.

Starting URL: https://the-internet.herokuapp.com/windows

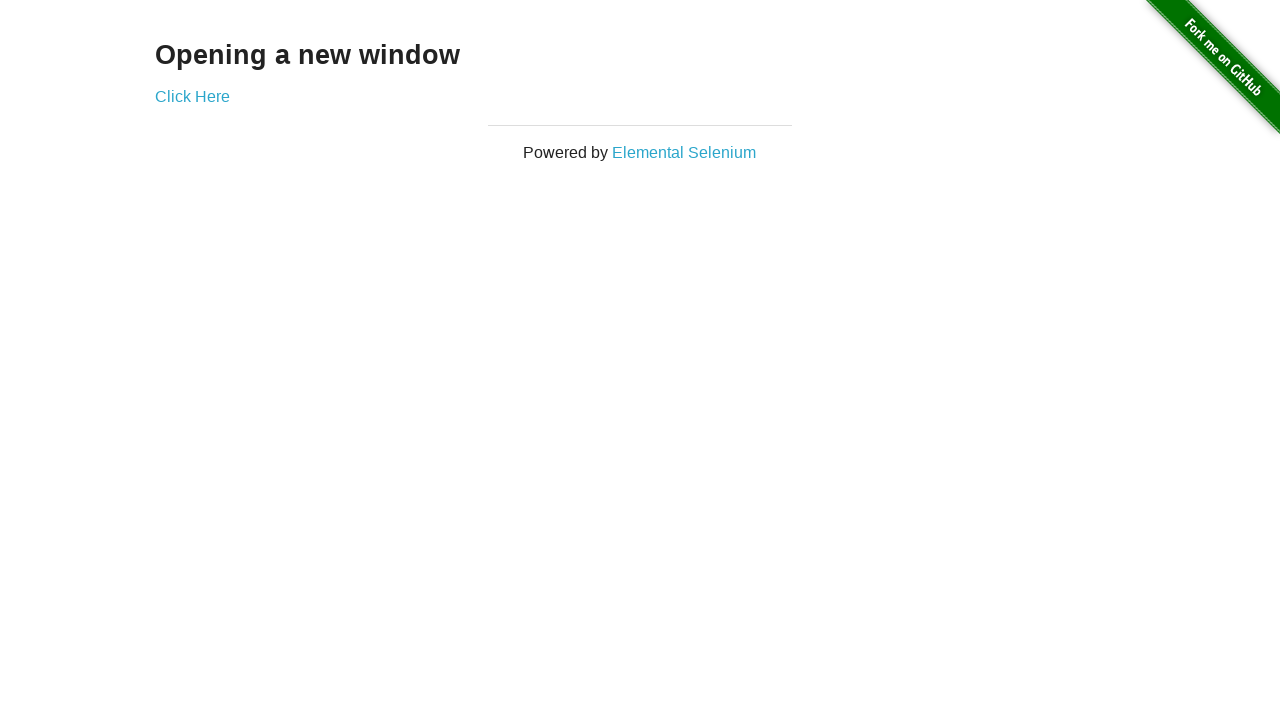

Clicked 'Click Here' link to open new window at (192, 96) on text=Click Here
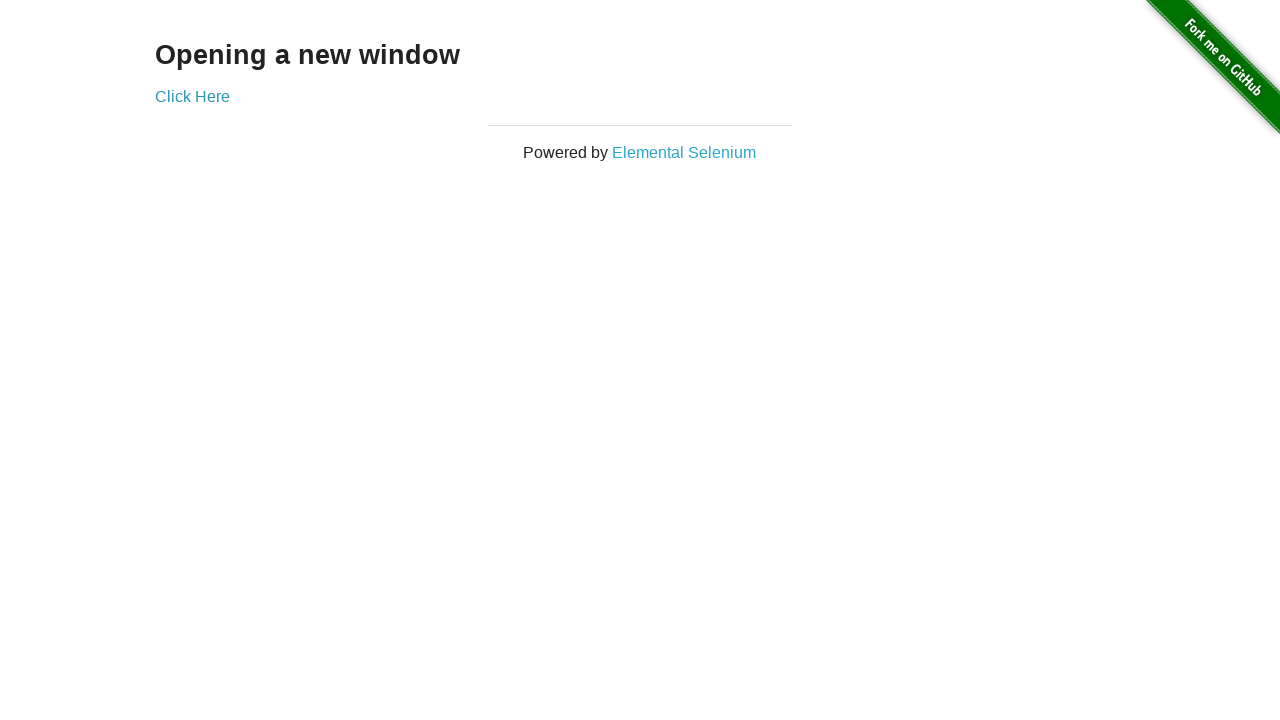

New window opened and captured
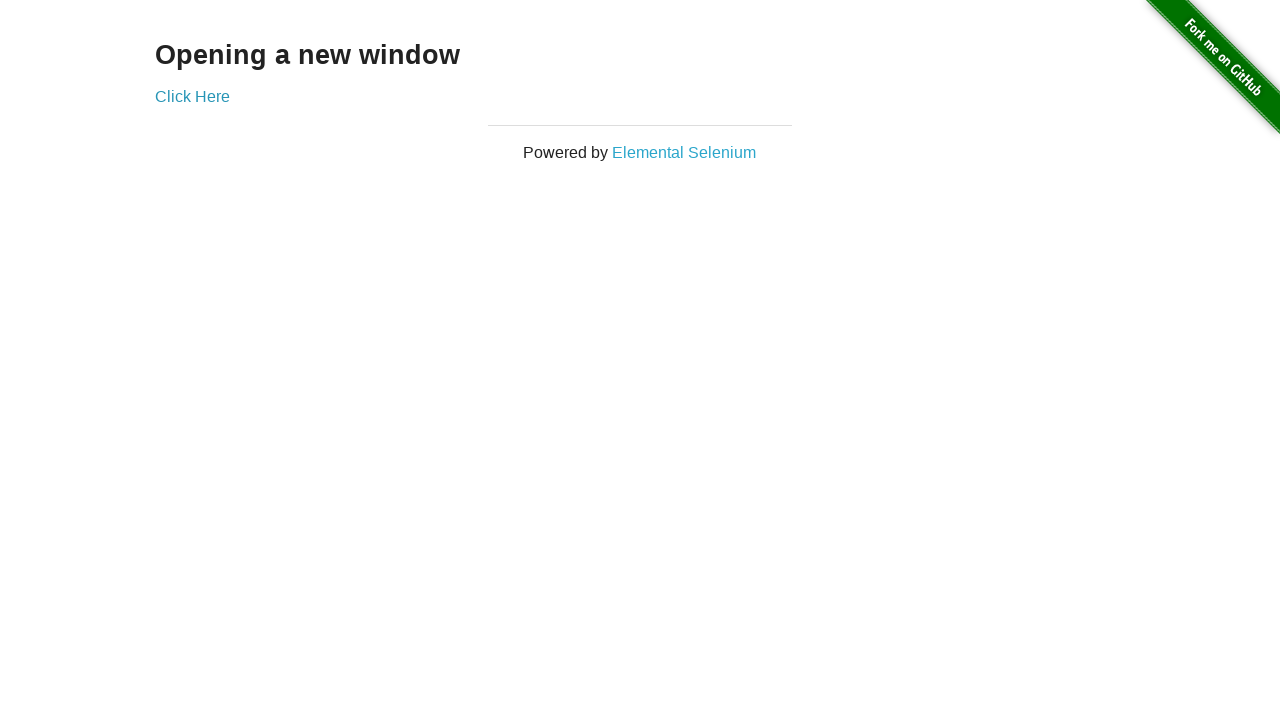

Verified window count: 2 windows open (expected 2)
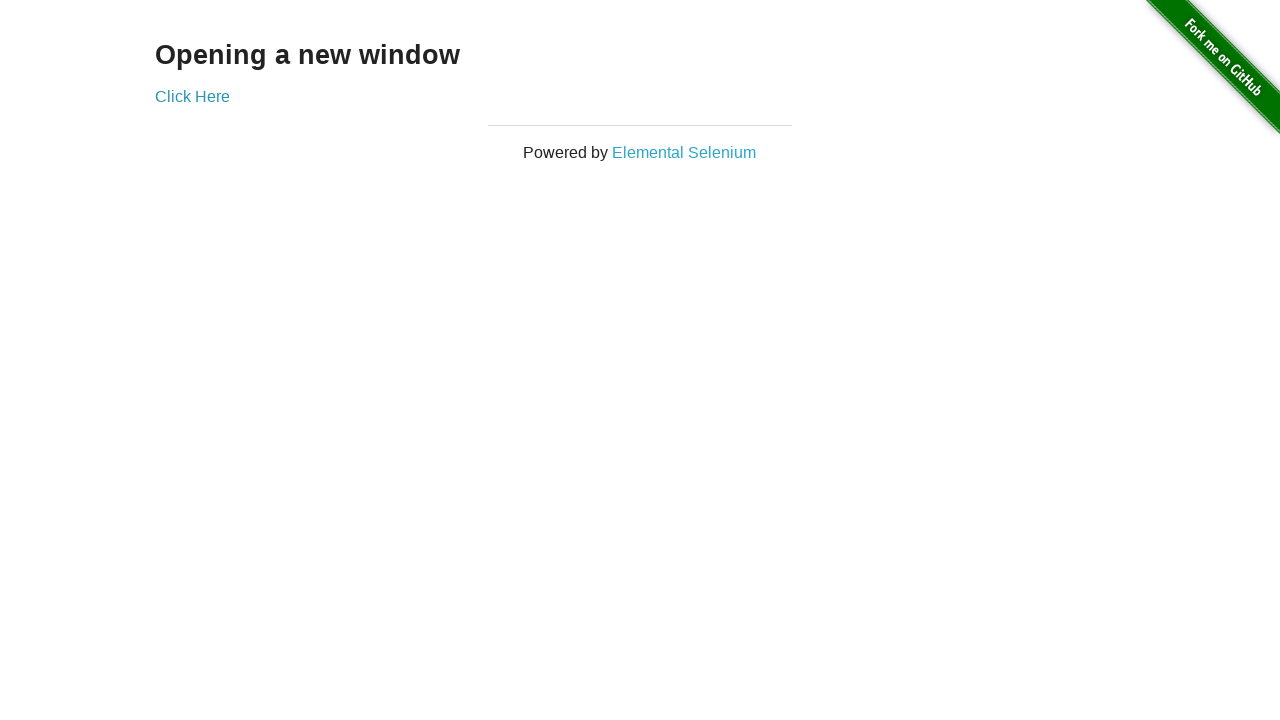

Assertion passed: exactly 2 windows are open
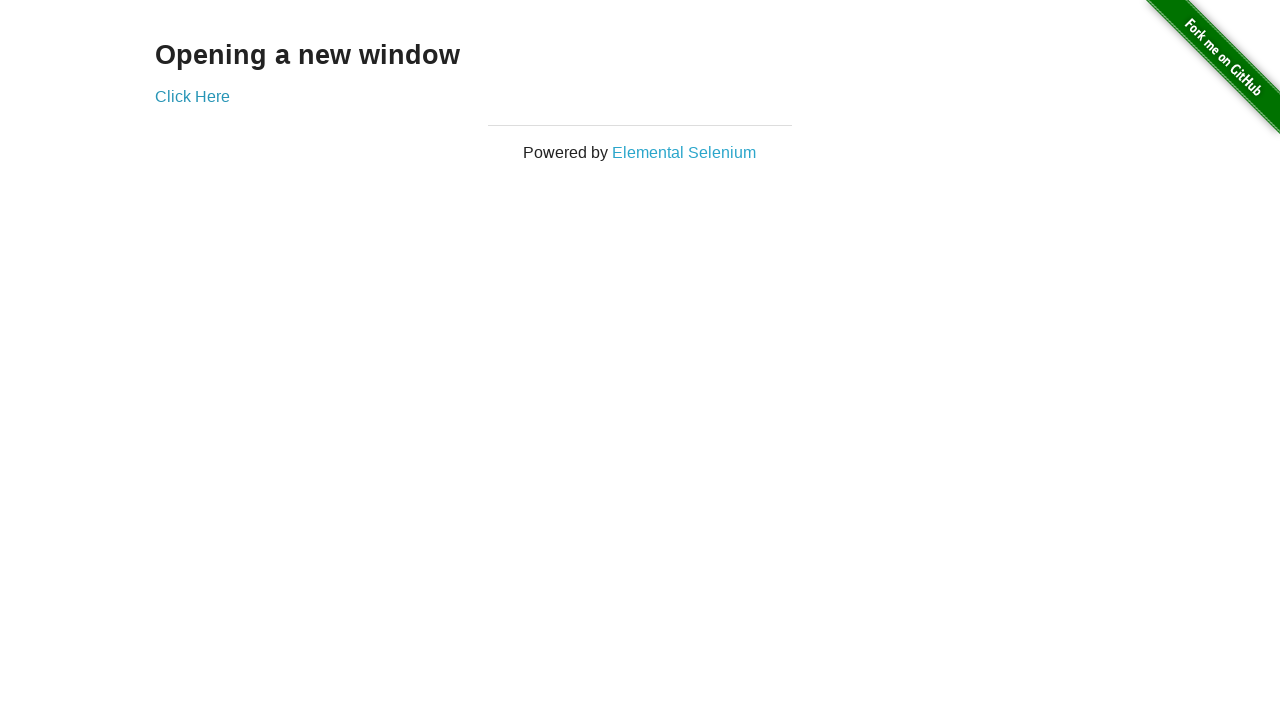

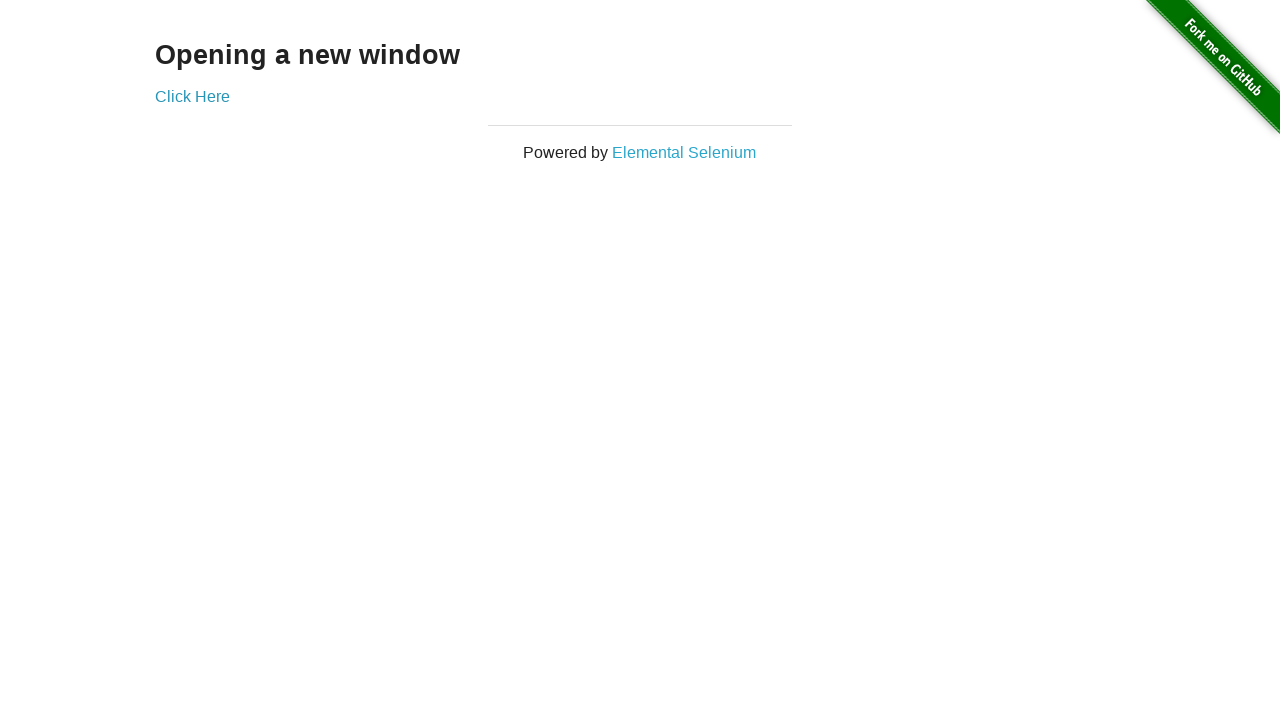